Navigates to the Automation Bookstore website and waits for the page to load. This is a minimal test that verifies the site is accessible.

Starting URL: https://automationbookstore.dev/

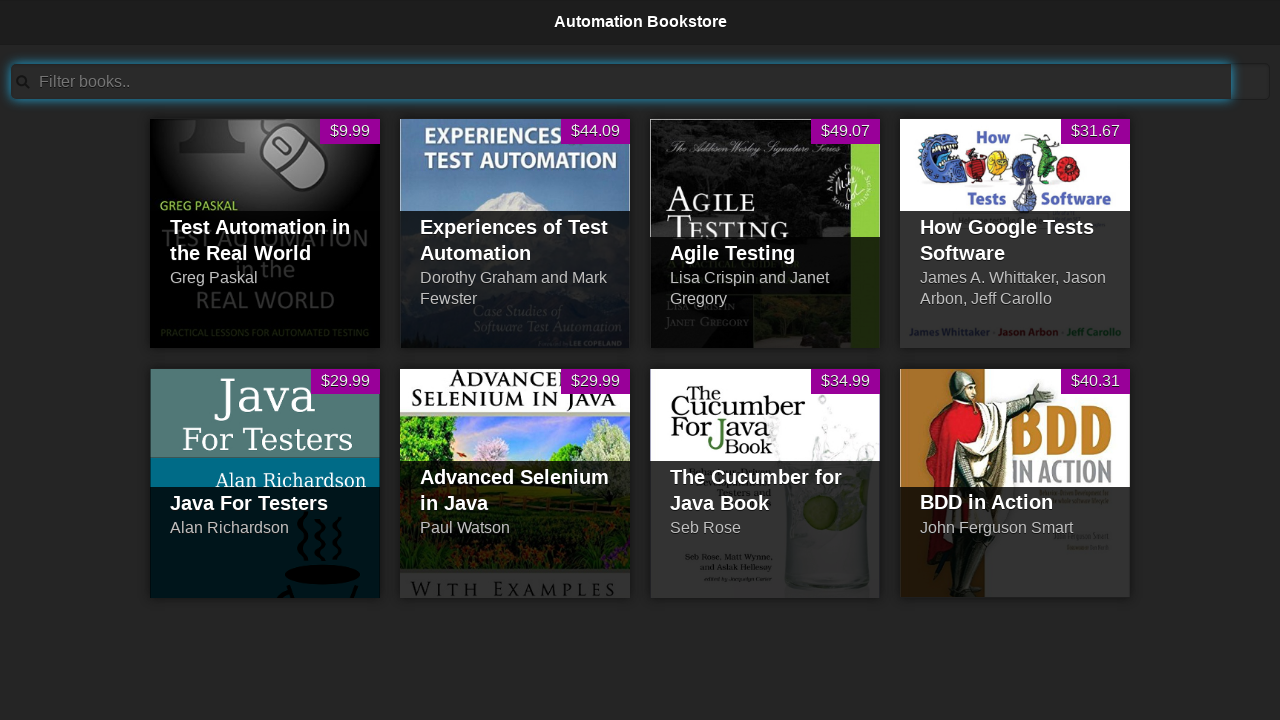

Navigated to Automation Bookstore website
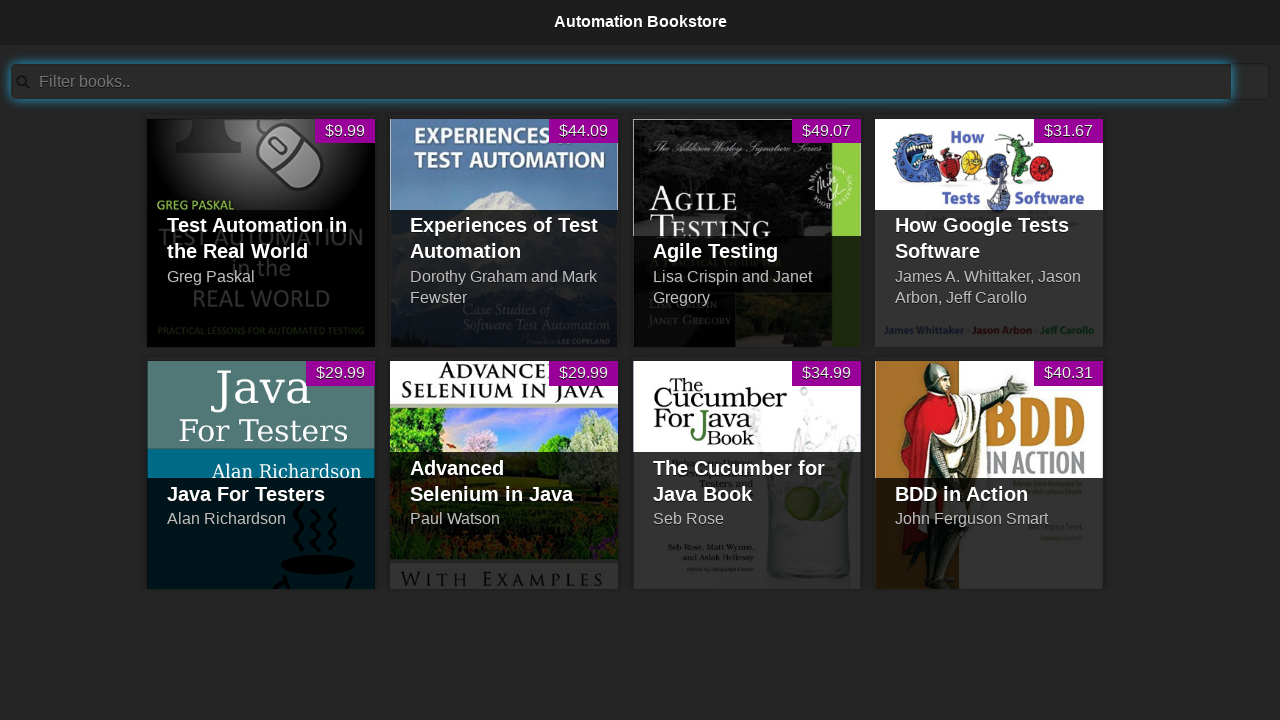

Page DOM content loaded successfully
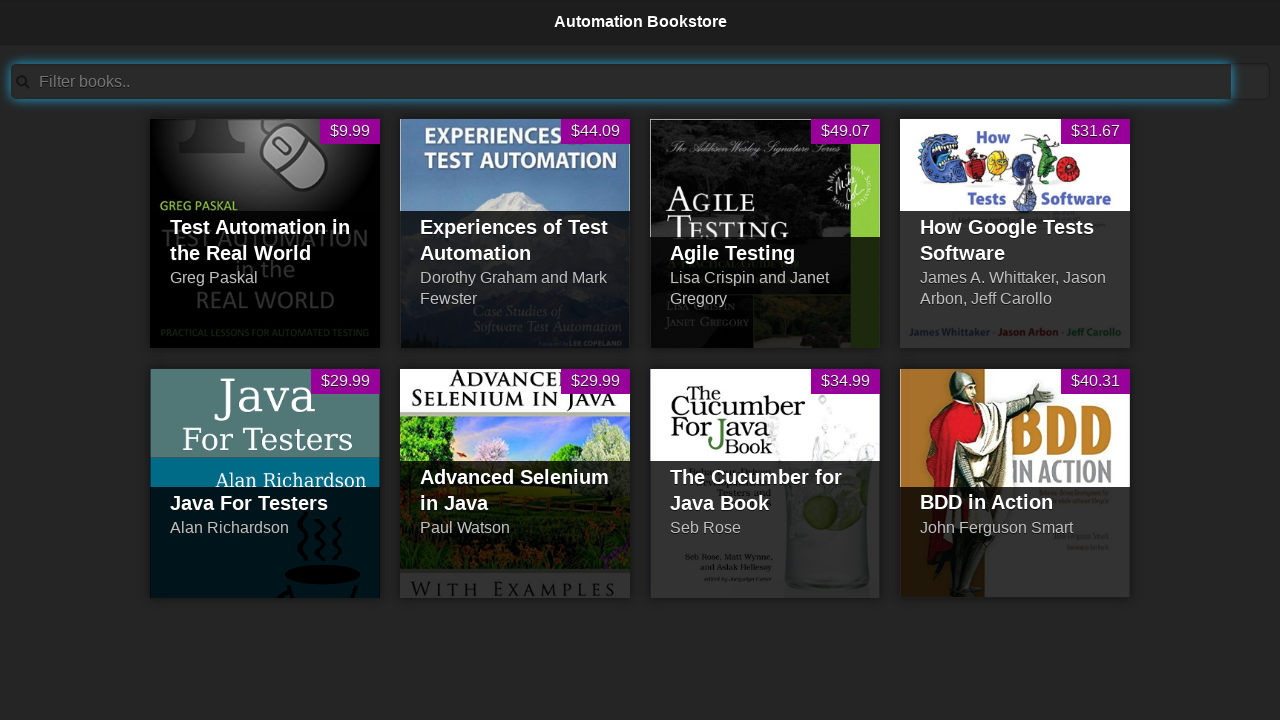

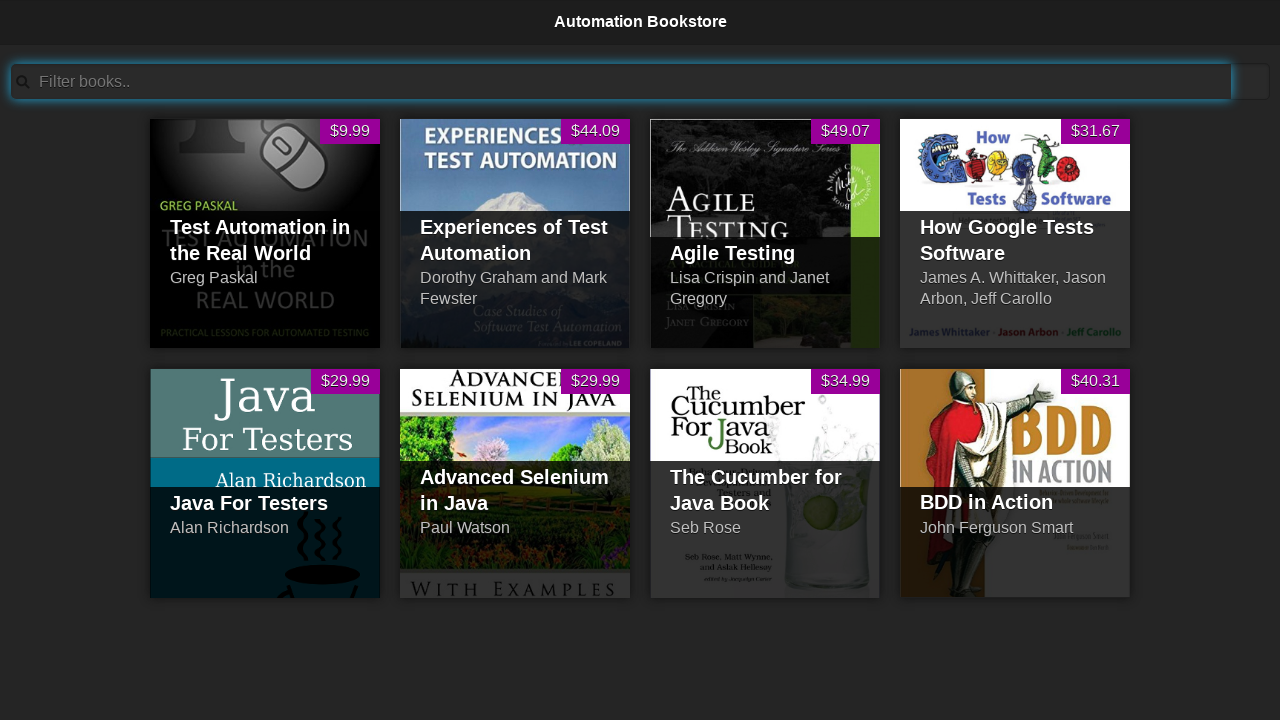